Tests signup functionality with valid credentials for user testuser123

Starting URL: https://www.demoblaze.com/

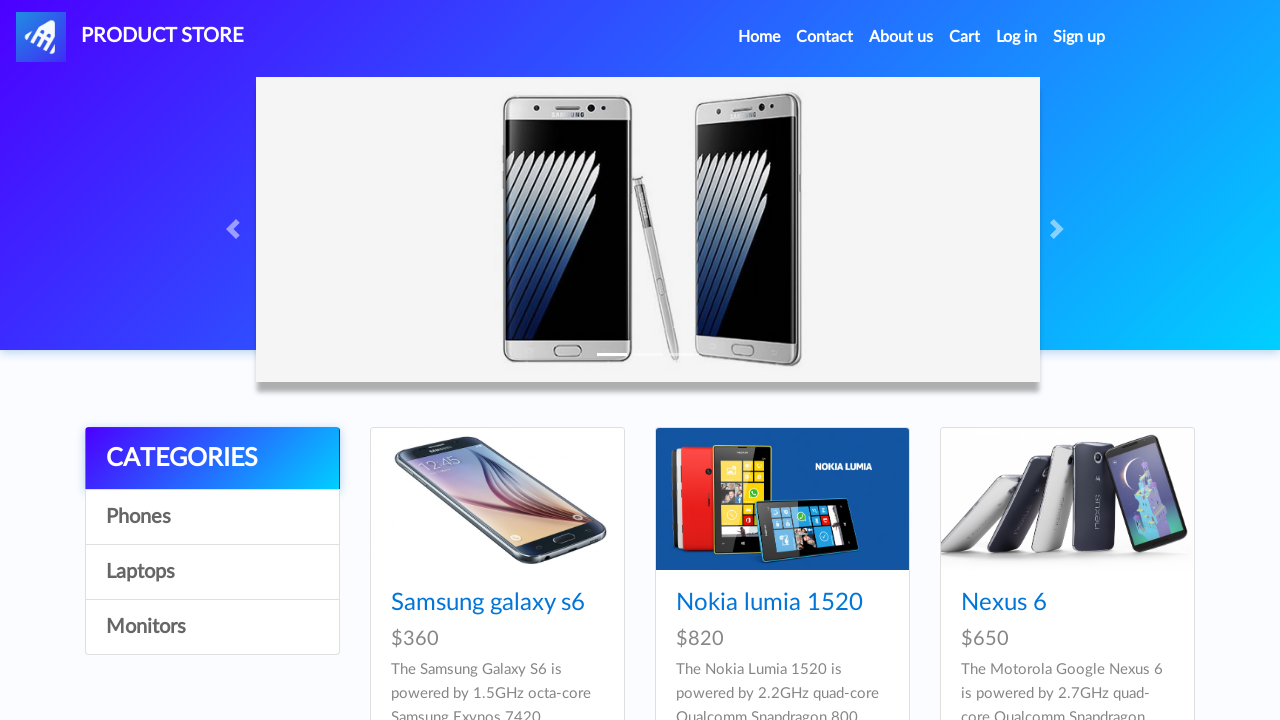

Clicked signup button at (1079, 37) on #signin2
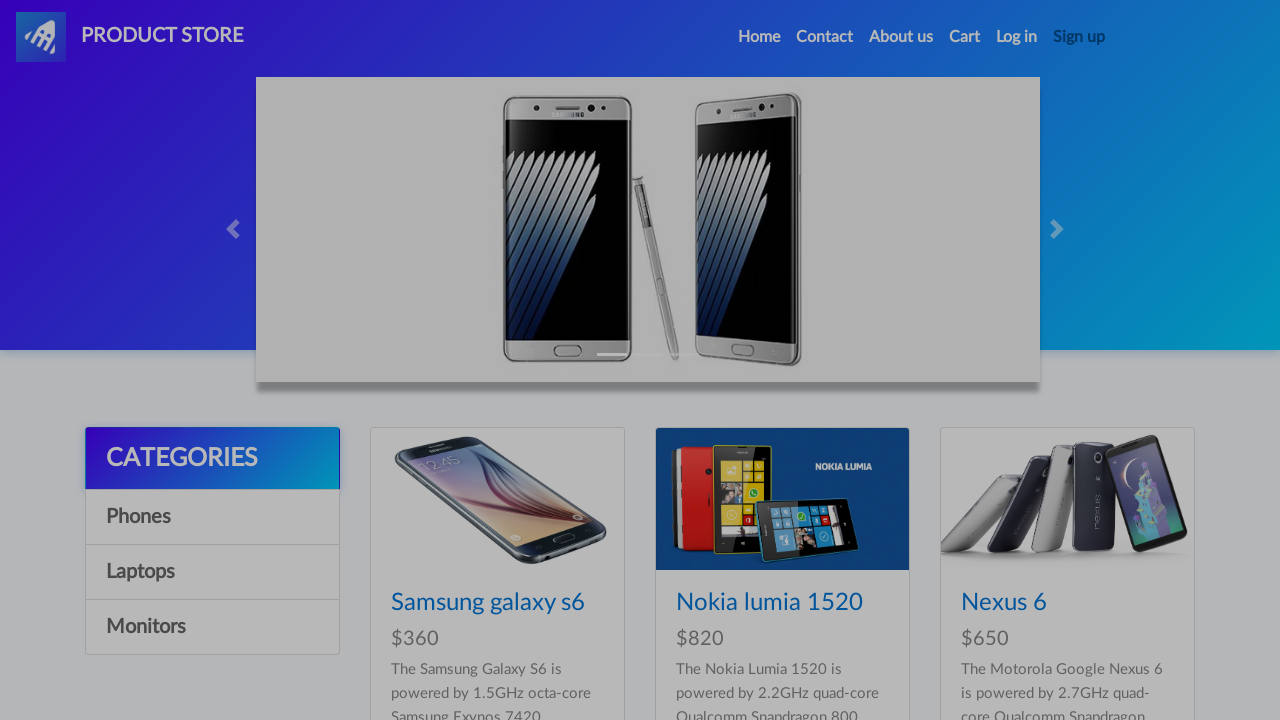

Signup modal appeared with username field visible
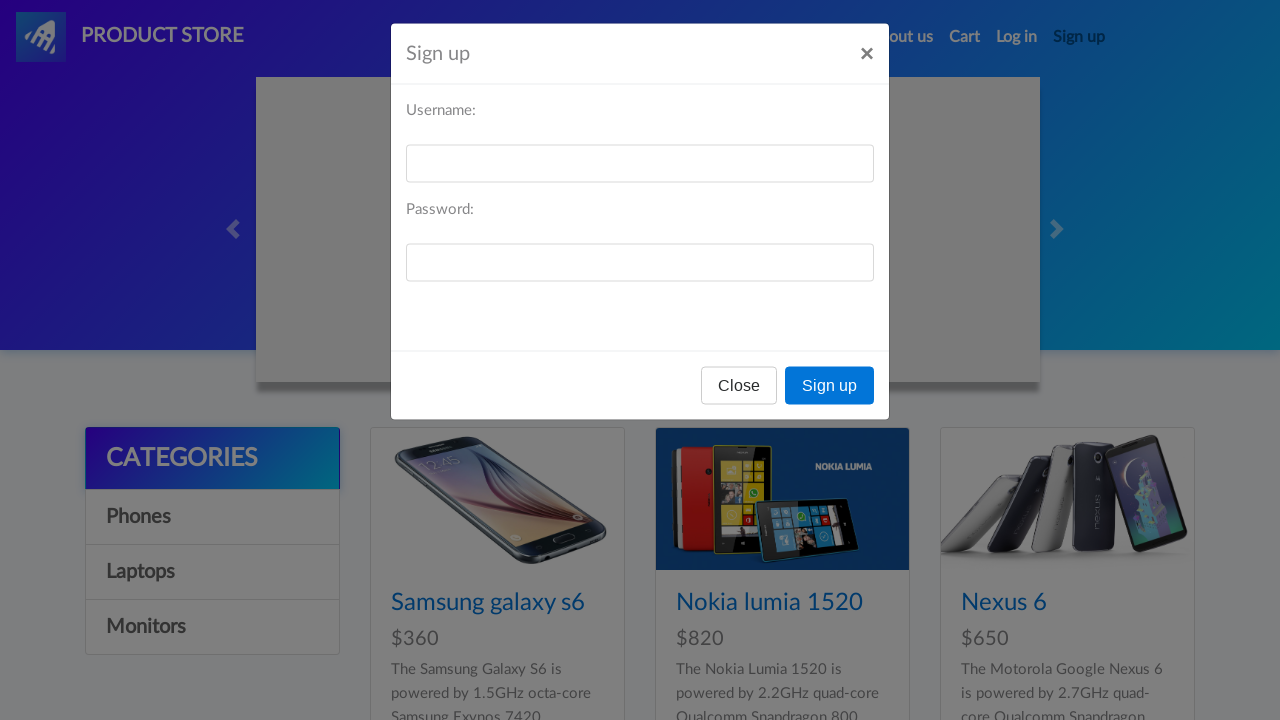

Filled username field with 'testuser123' on #sign-username
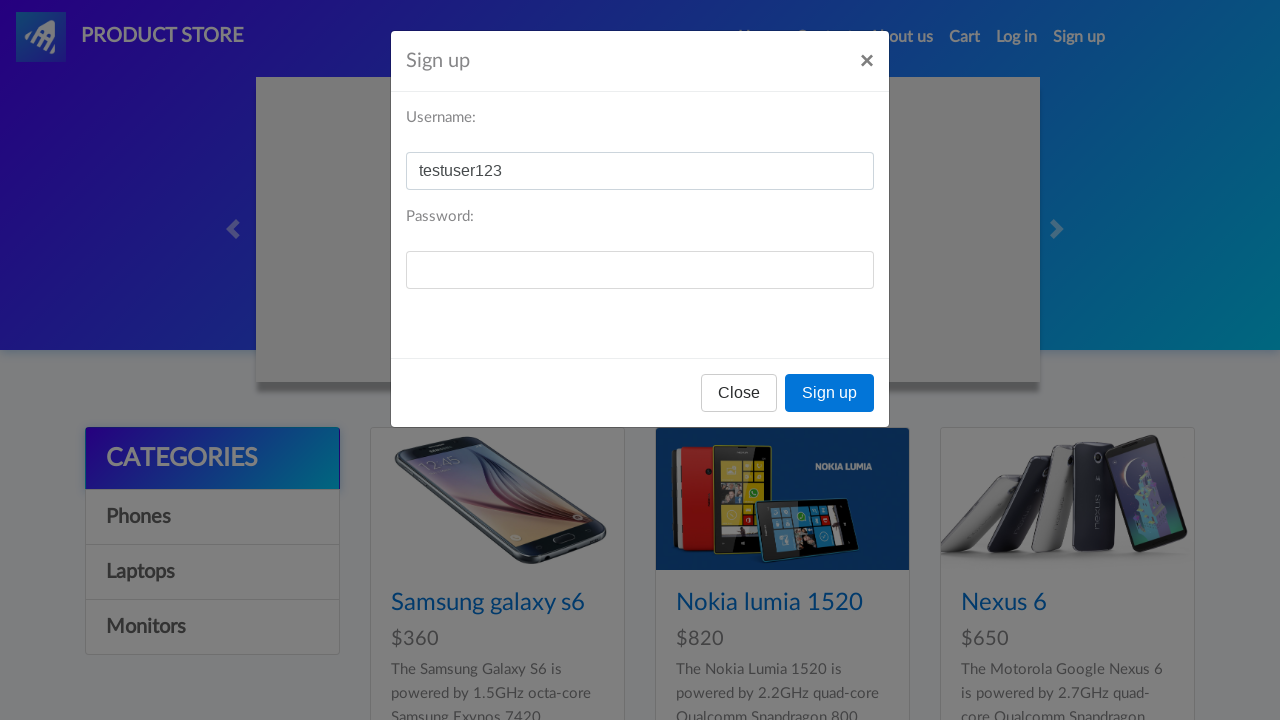

Filled password field with 'P@$$wOrd123' on #sign-password
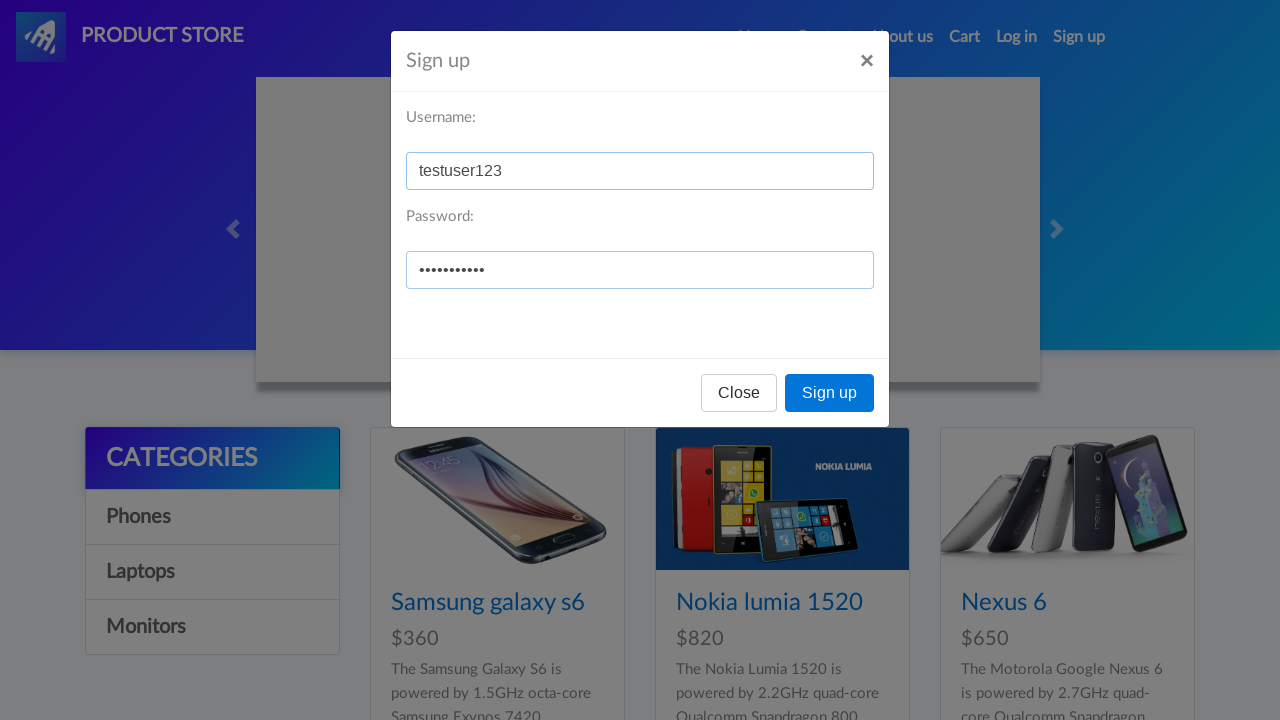

Clicked Sign up button to submit signup form at (830, 393) on button:text('Sign up')
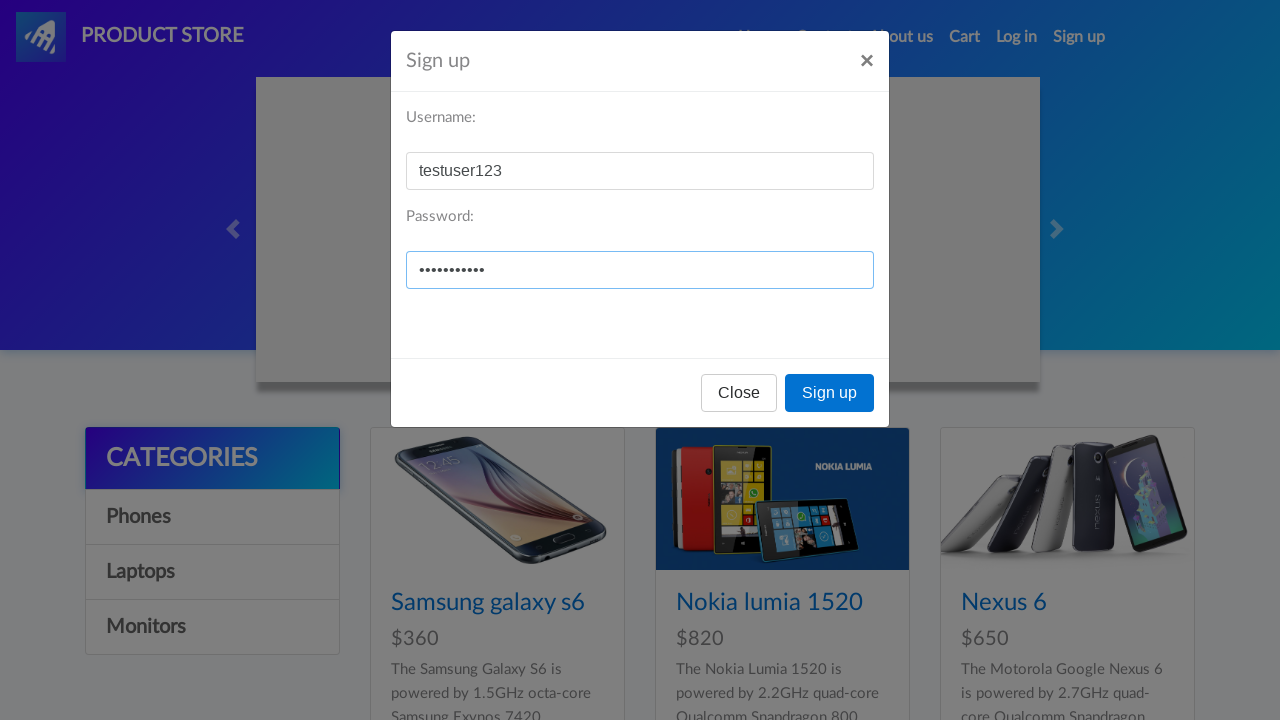

Set up alert handler to accept dialogs
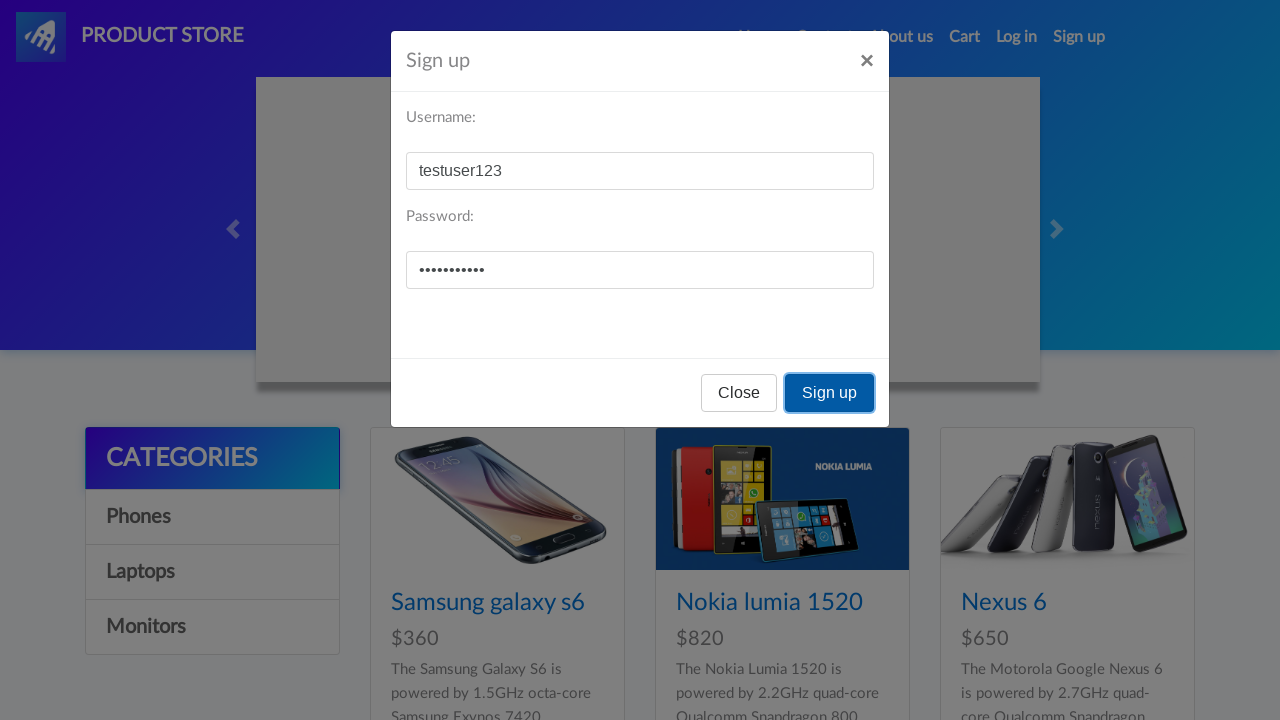

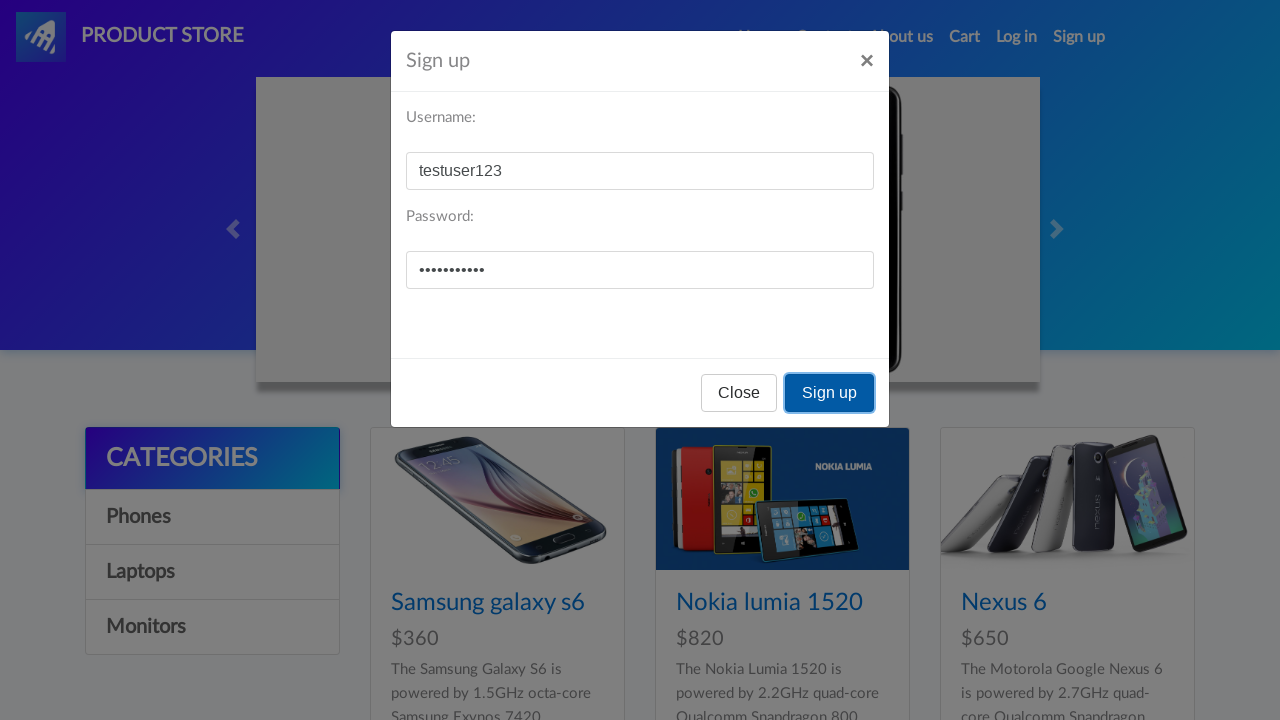